Tests basic elements page BASIC FORMS by filling email and password fields, checking a checkbox, and submitting to verify the alert message

Starting URL: http://automationbykrishna.com/

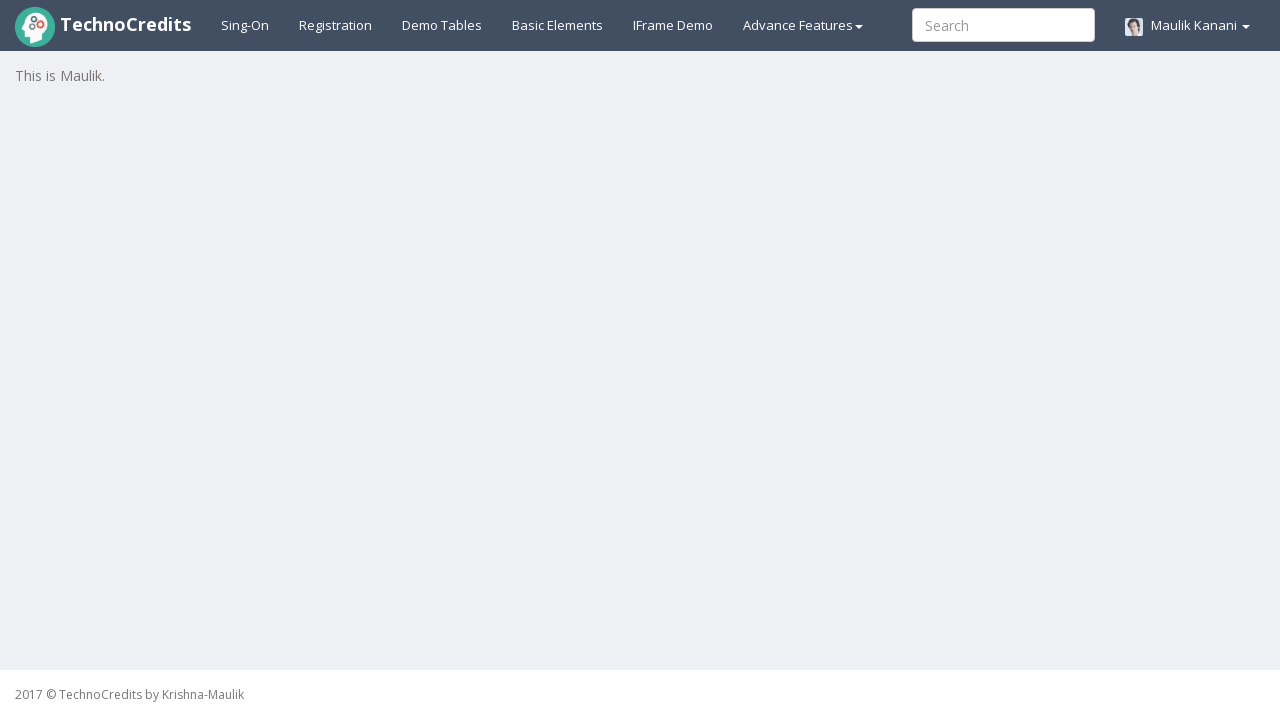

Clicked on basic elements link at (558, 25) on #basicelements
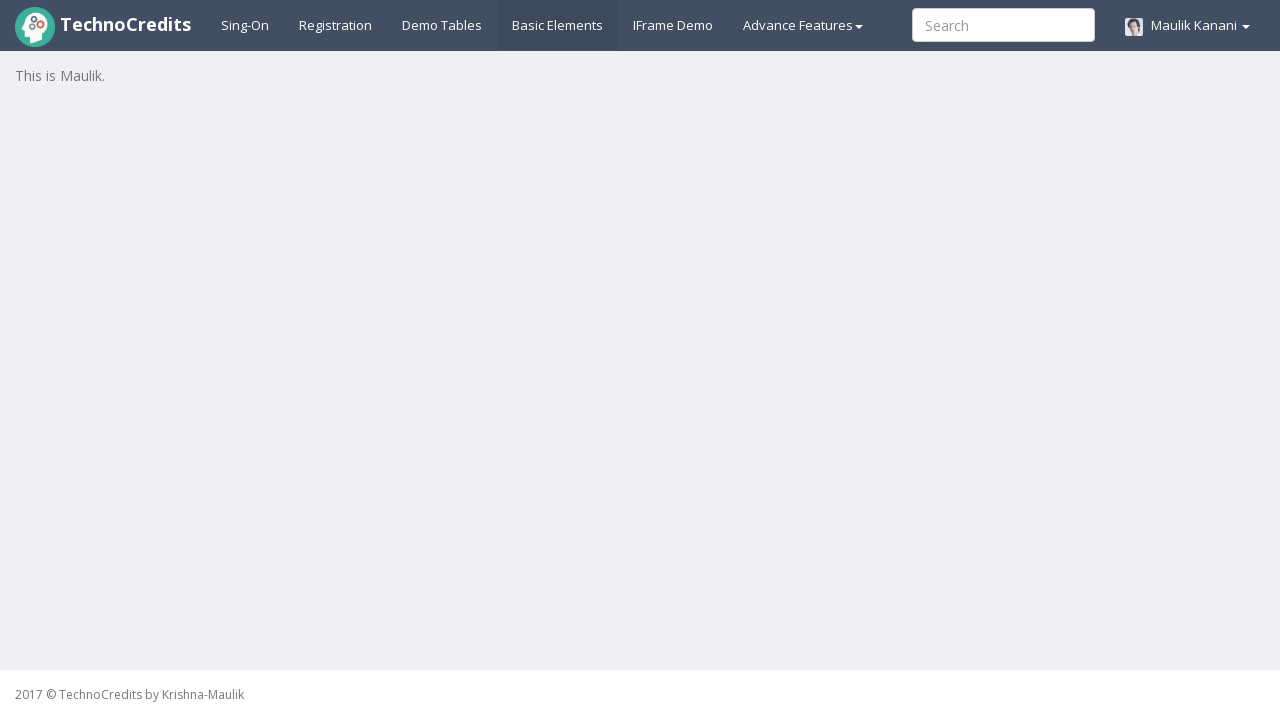

Basic elements page loaded, email input field found
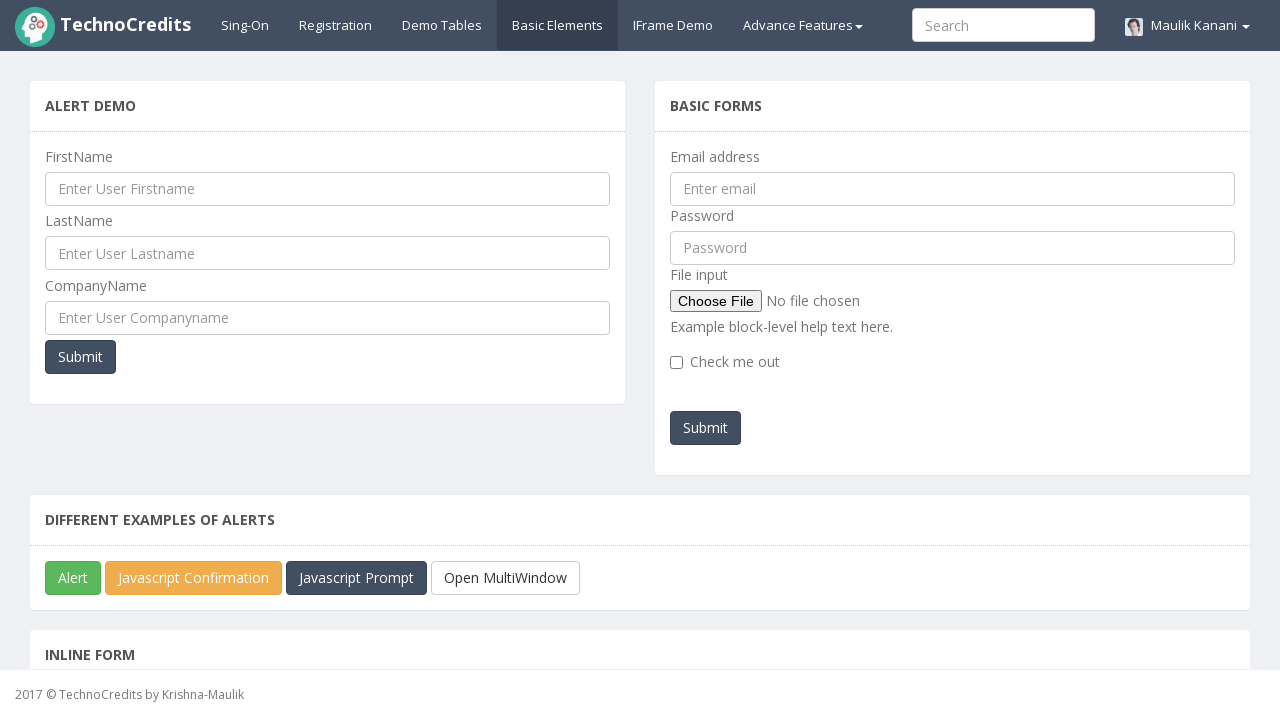

Filled email field with 'Nikita' on input#exampleInputEmail1
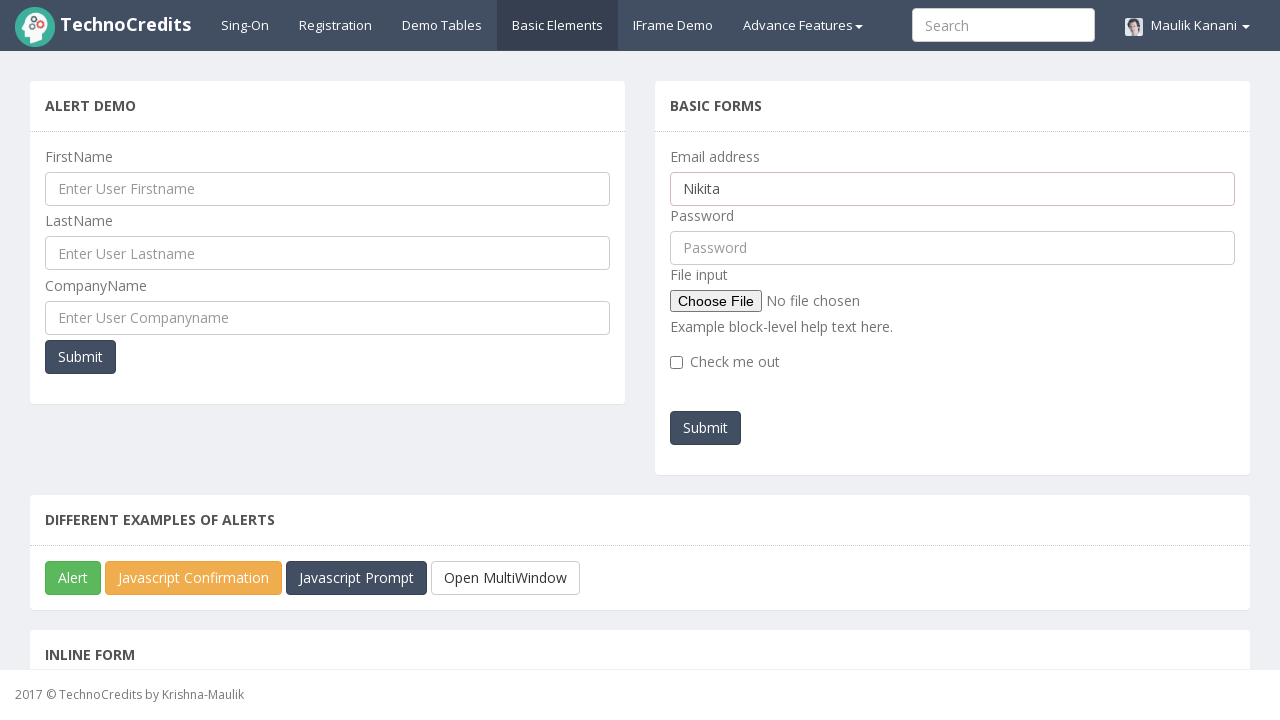

Filled password field with 'Nikita12345' on input#pwd
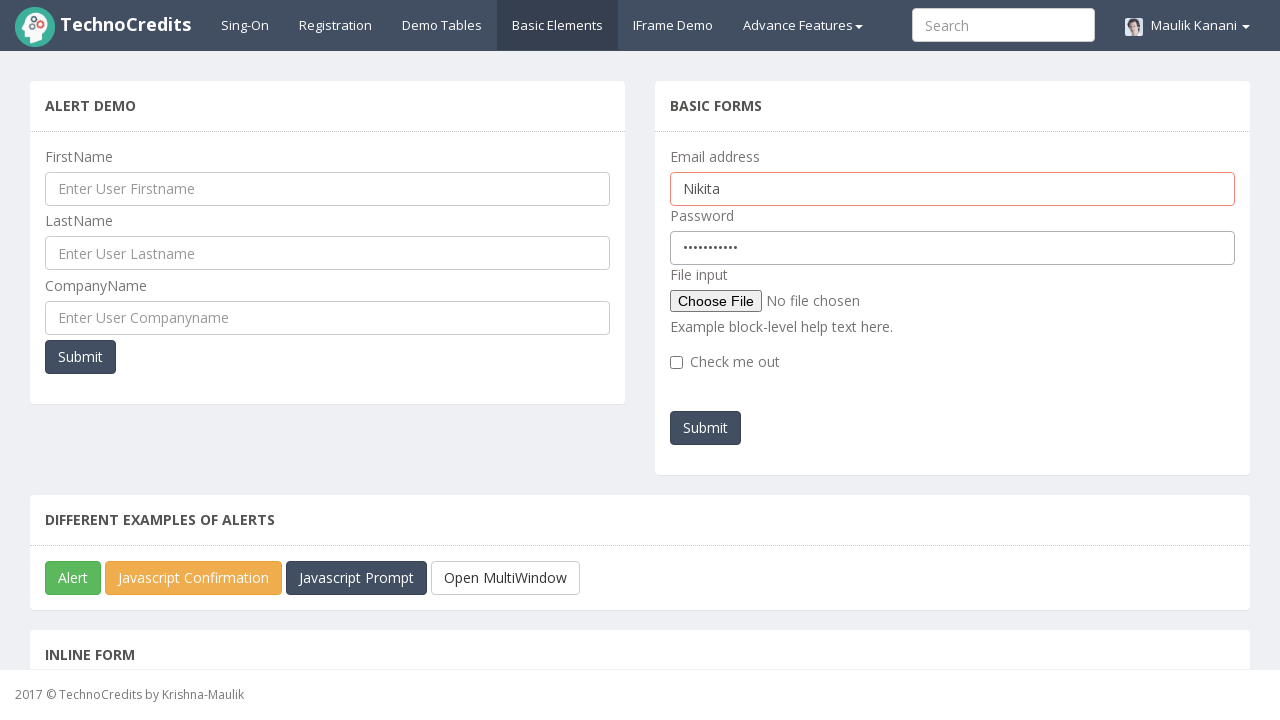

Checked the checkbox at (676, 362) on div.col-lg-6 input[type='checkbox']
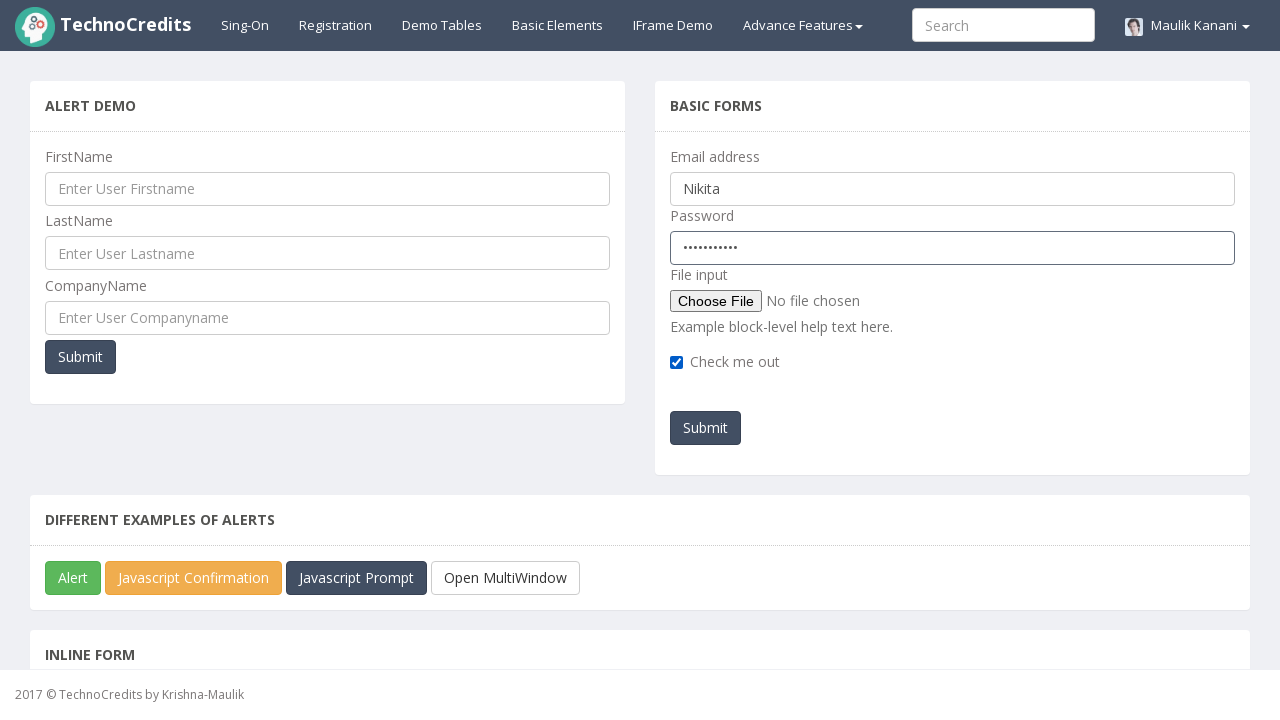

Clicked submit button at (706, 428) on button#submitb2
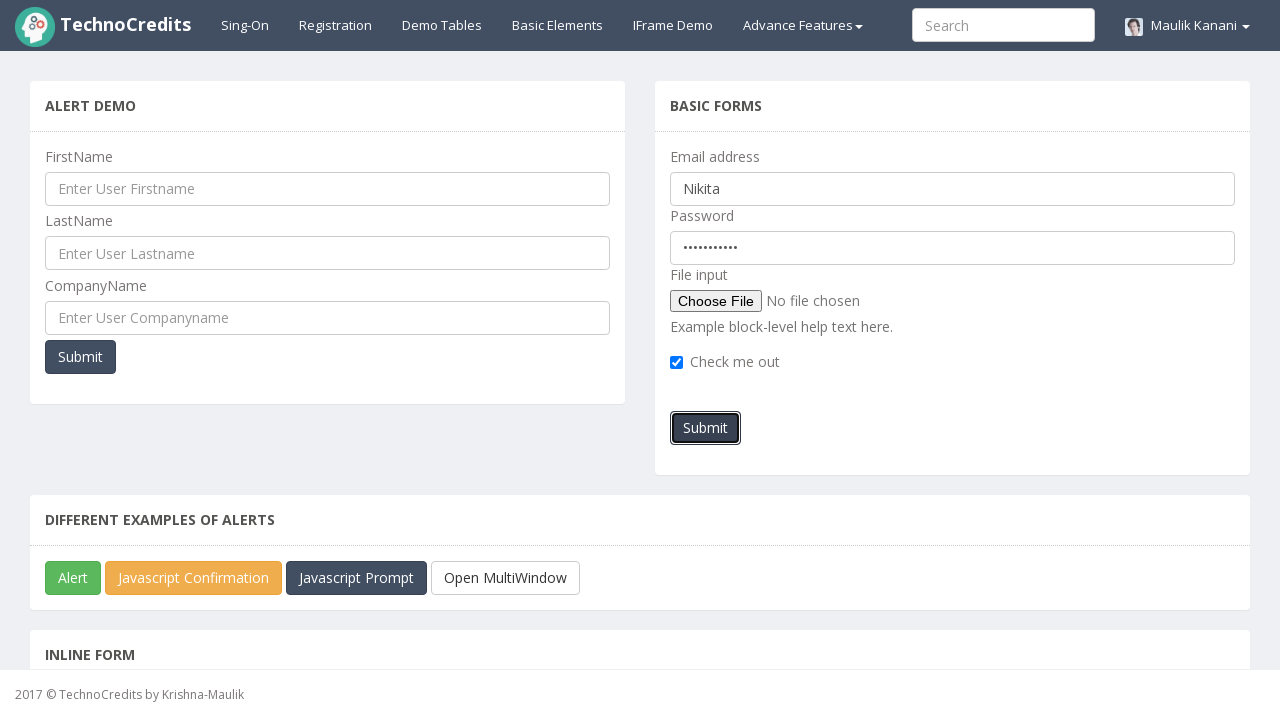

Alert dialog accepted and verified
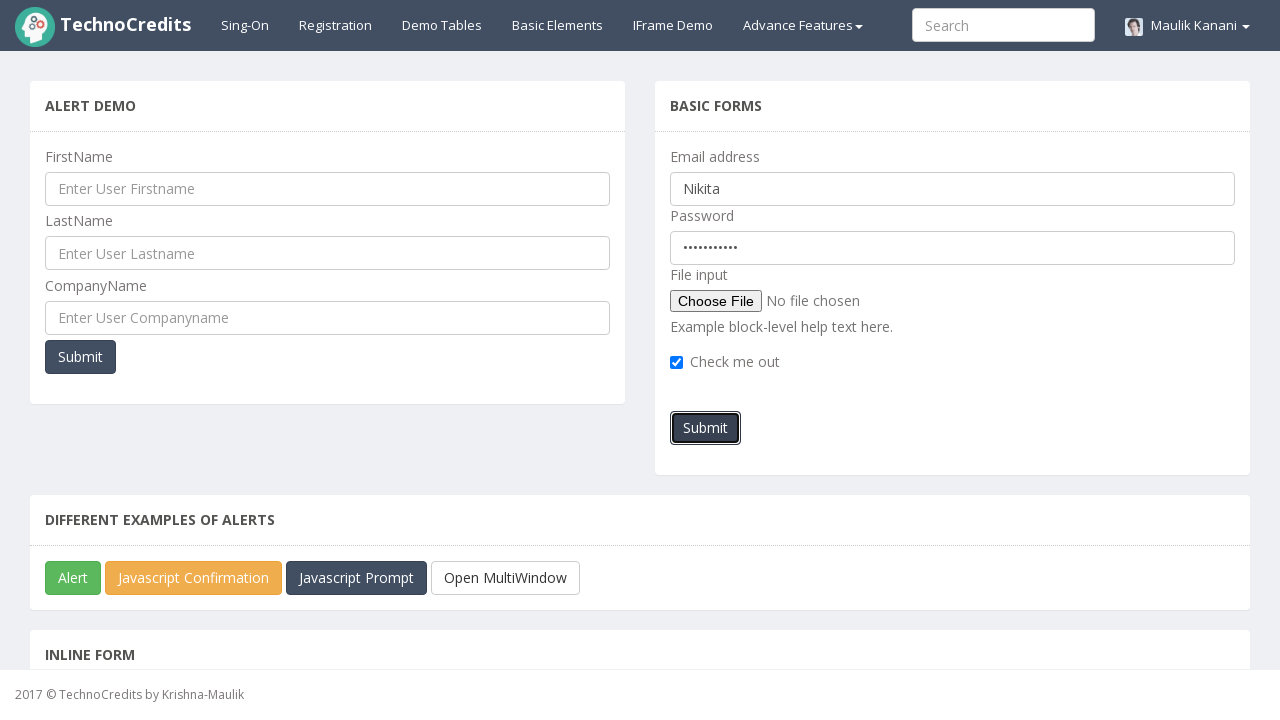

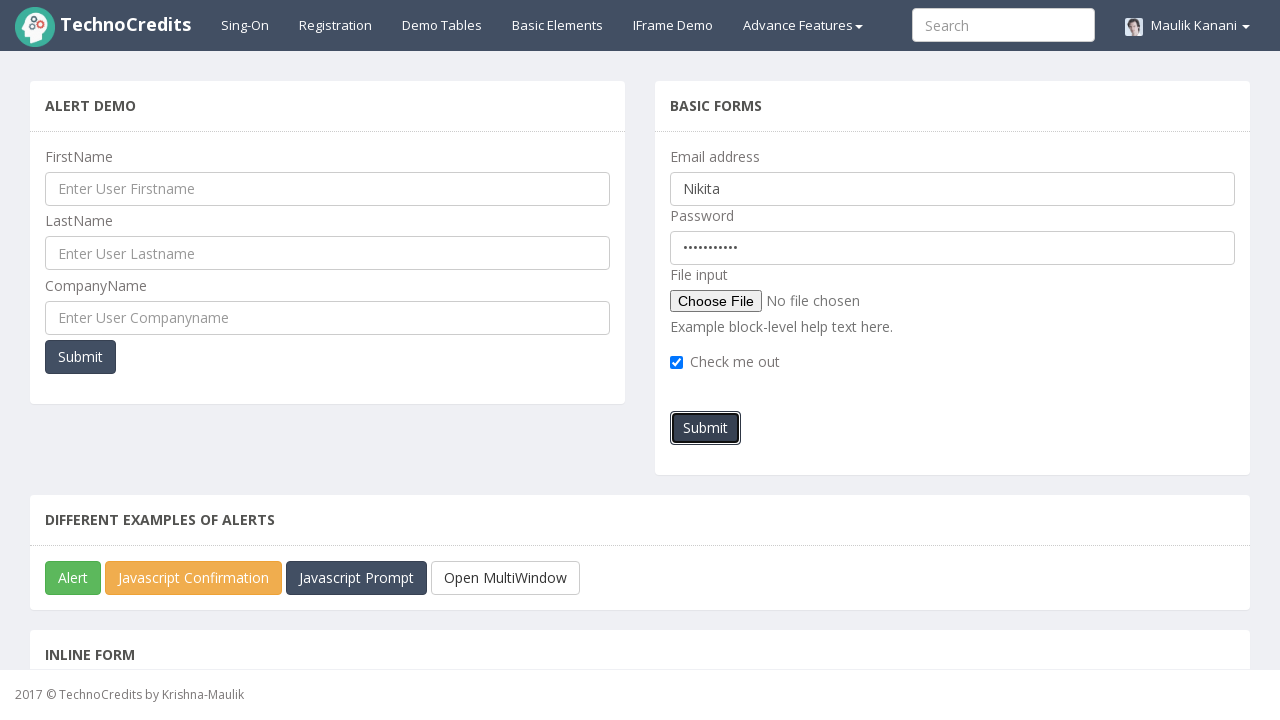